Navigates to ESPN Cricinfo cricket website and maximizes the browser window to verify the page loads correctly

Starting URL: https://www.espncricinfo.com/

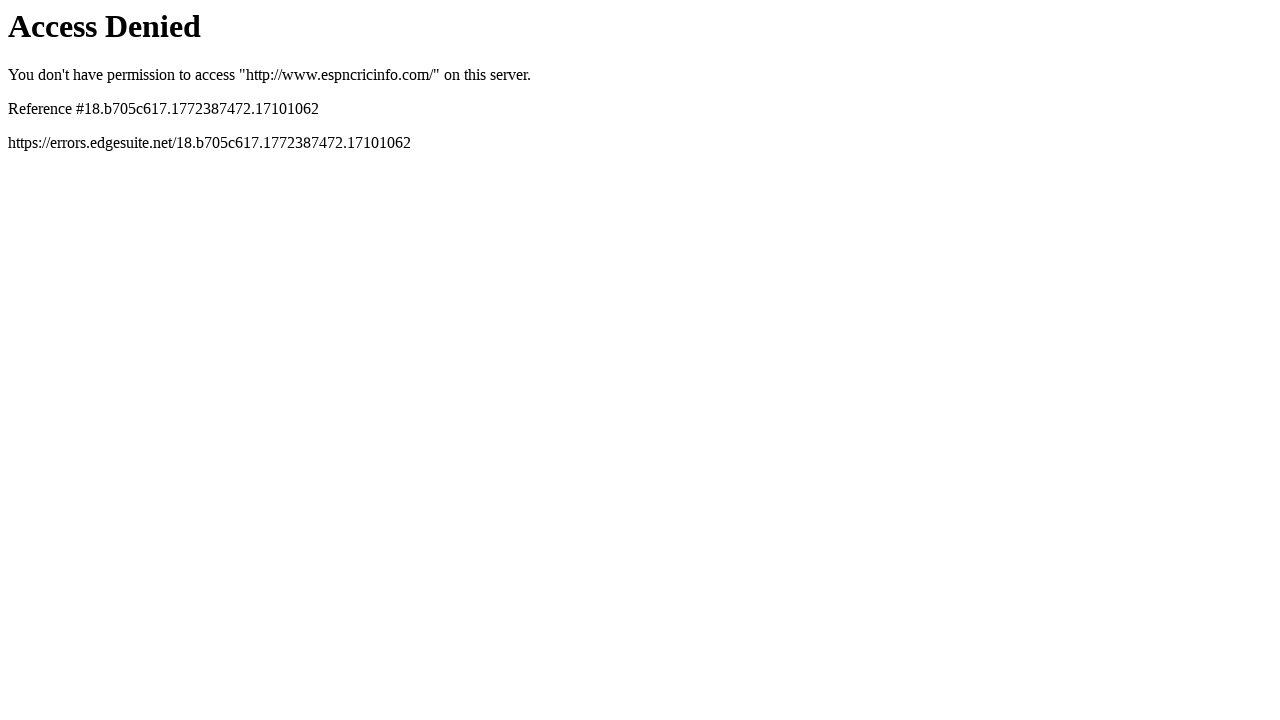

Set viewport size to 1920x1080 to maximize browser window
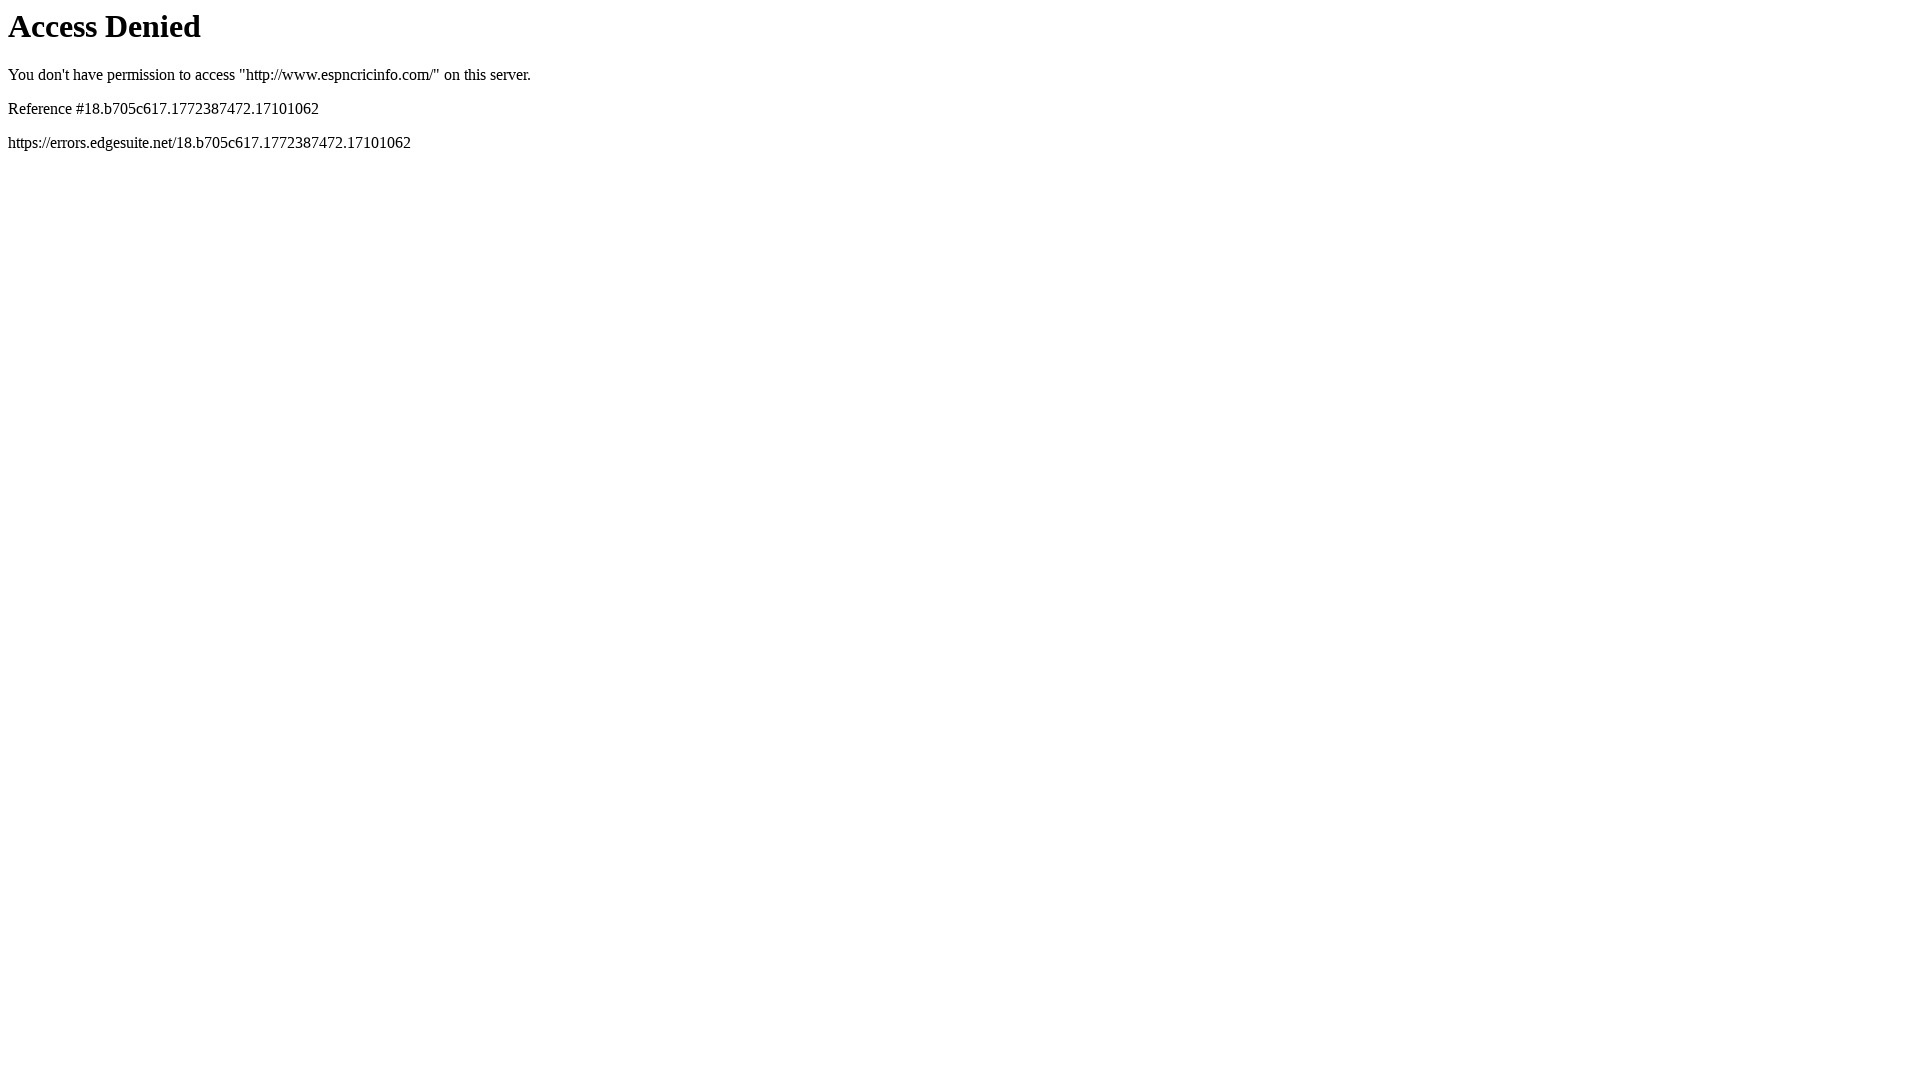

Waited for ESPN Cricinfo page to fully load (networkidle state reached)
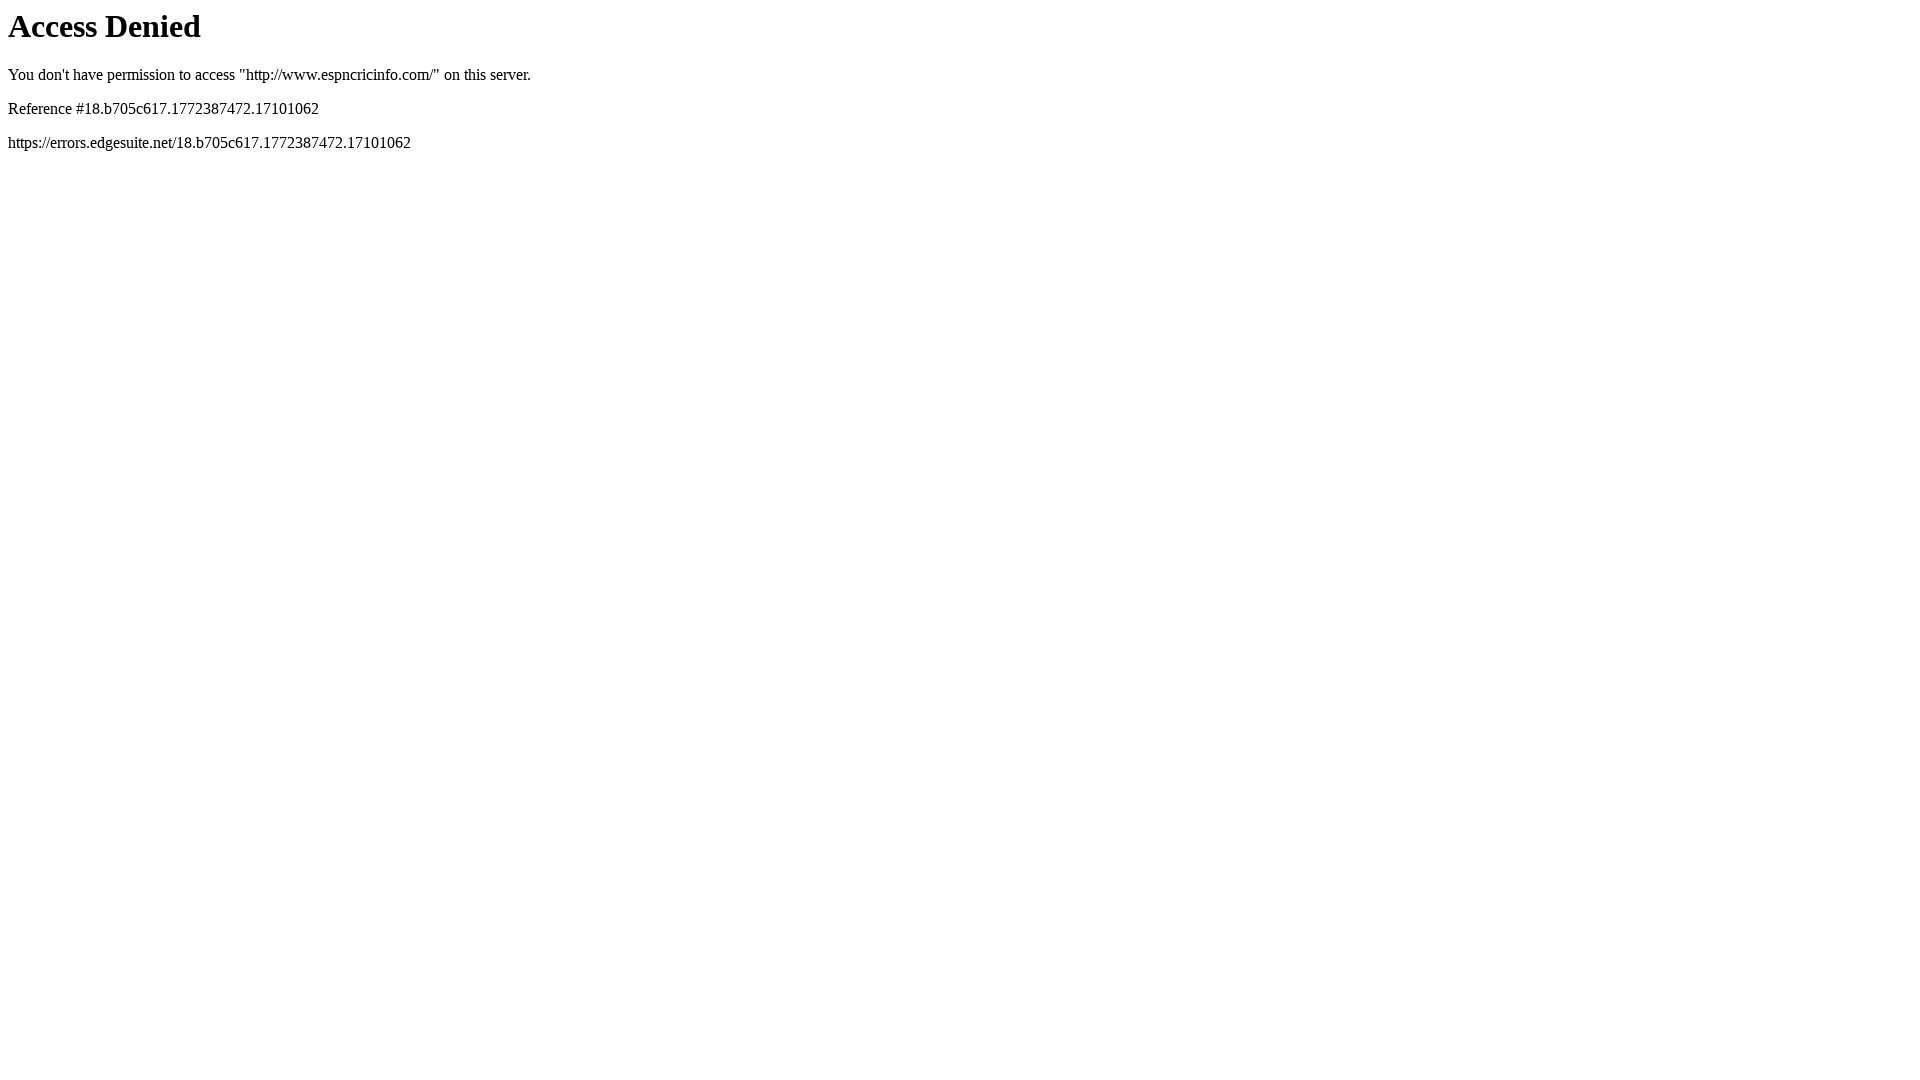

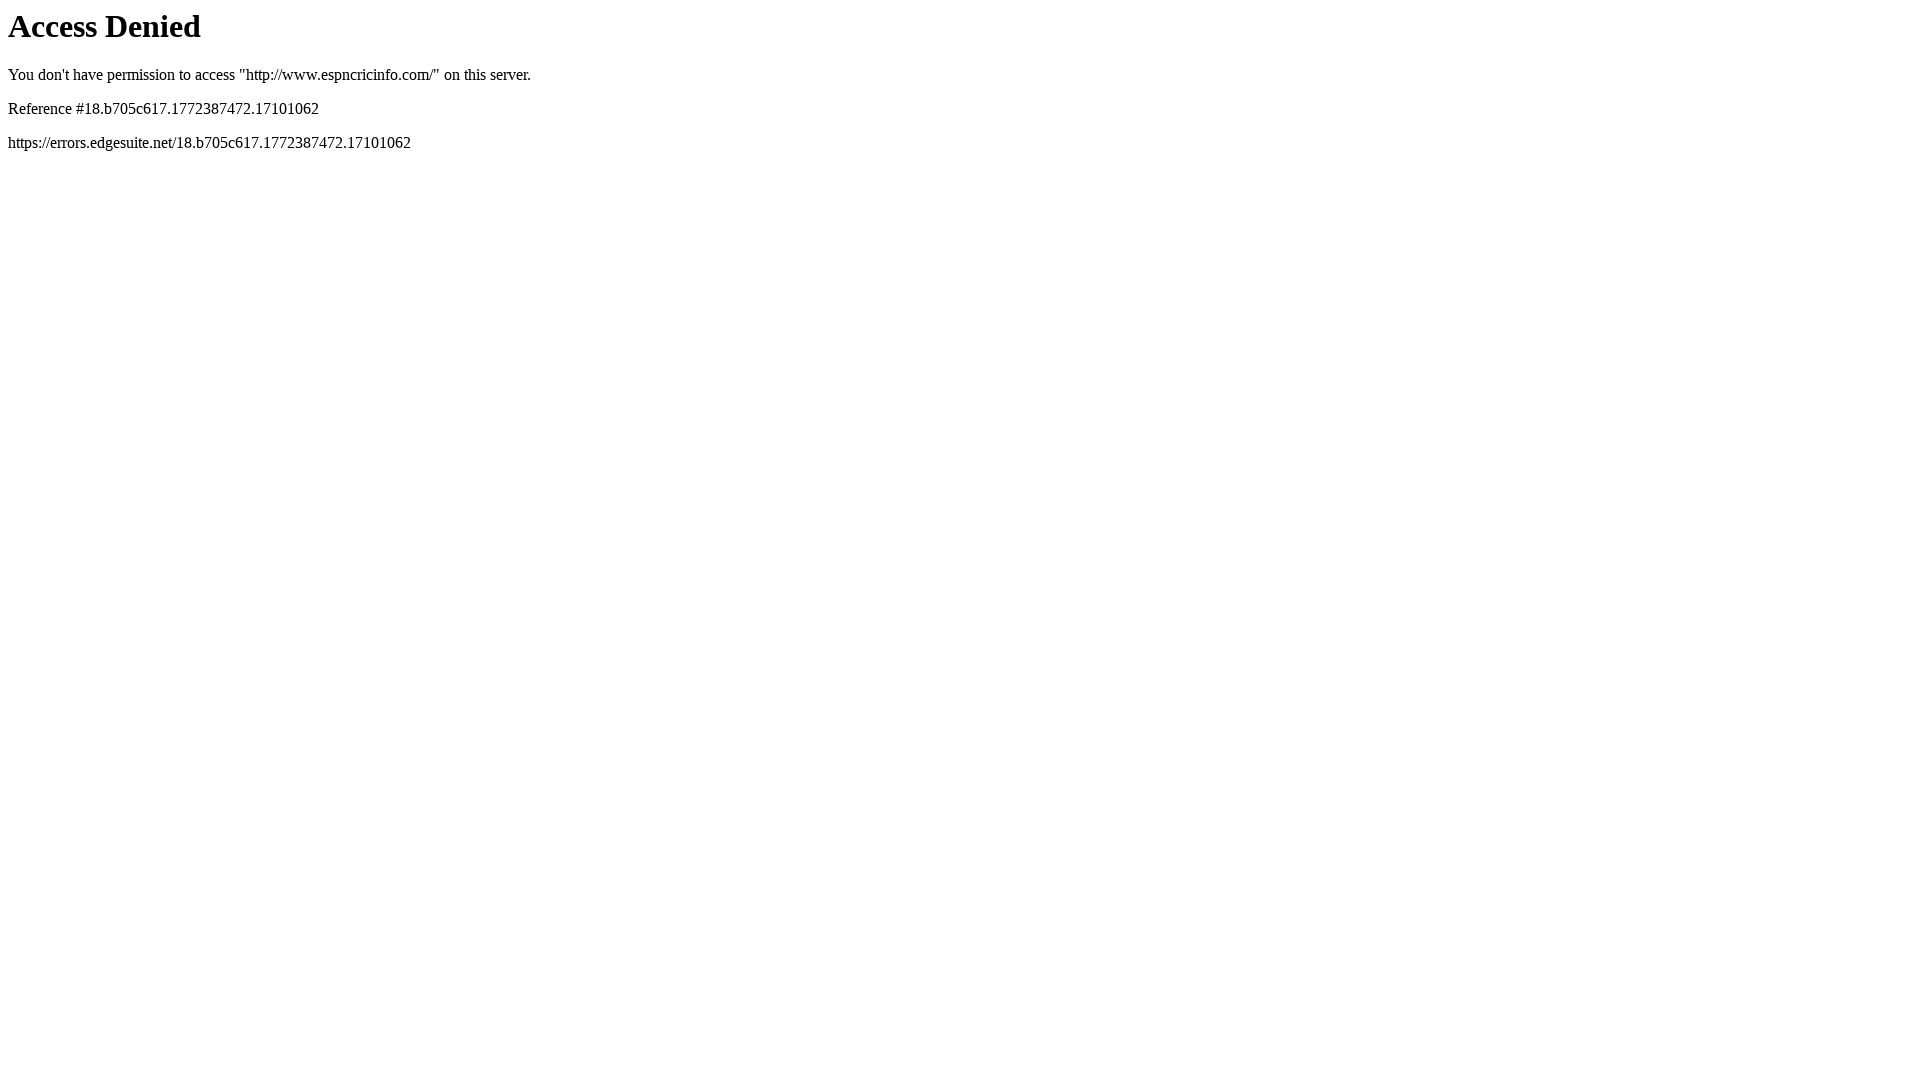